Searches for a product by entering a search term in the search input field

Starting URL: https://www.limeroad.com/

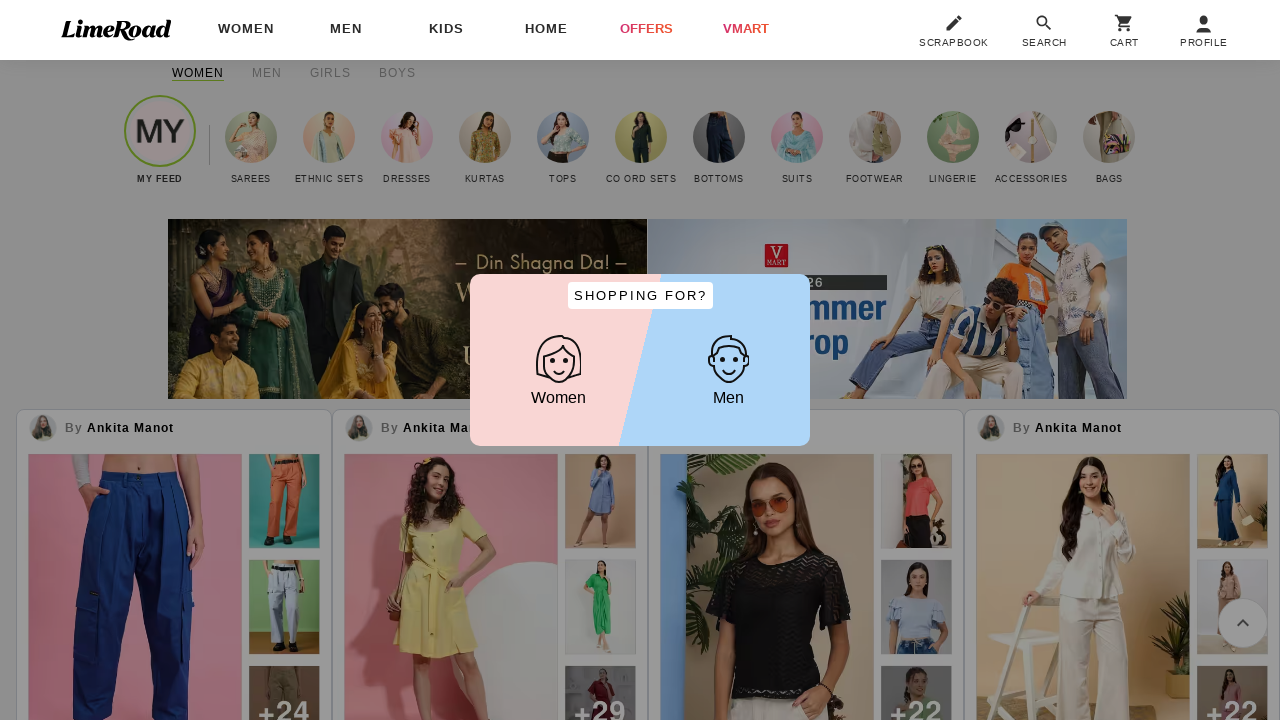

Waited for page to load
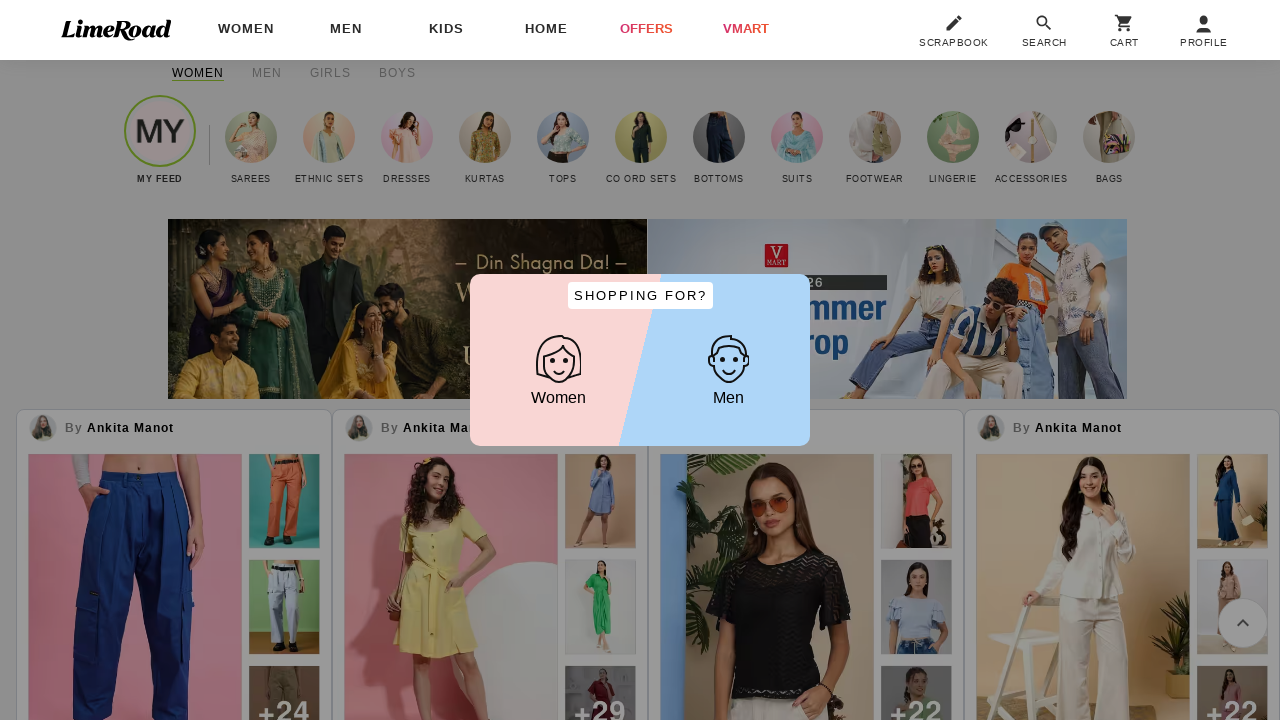

Filled search field with 'blue kurta' on input[type='search']
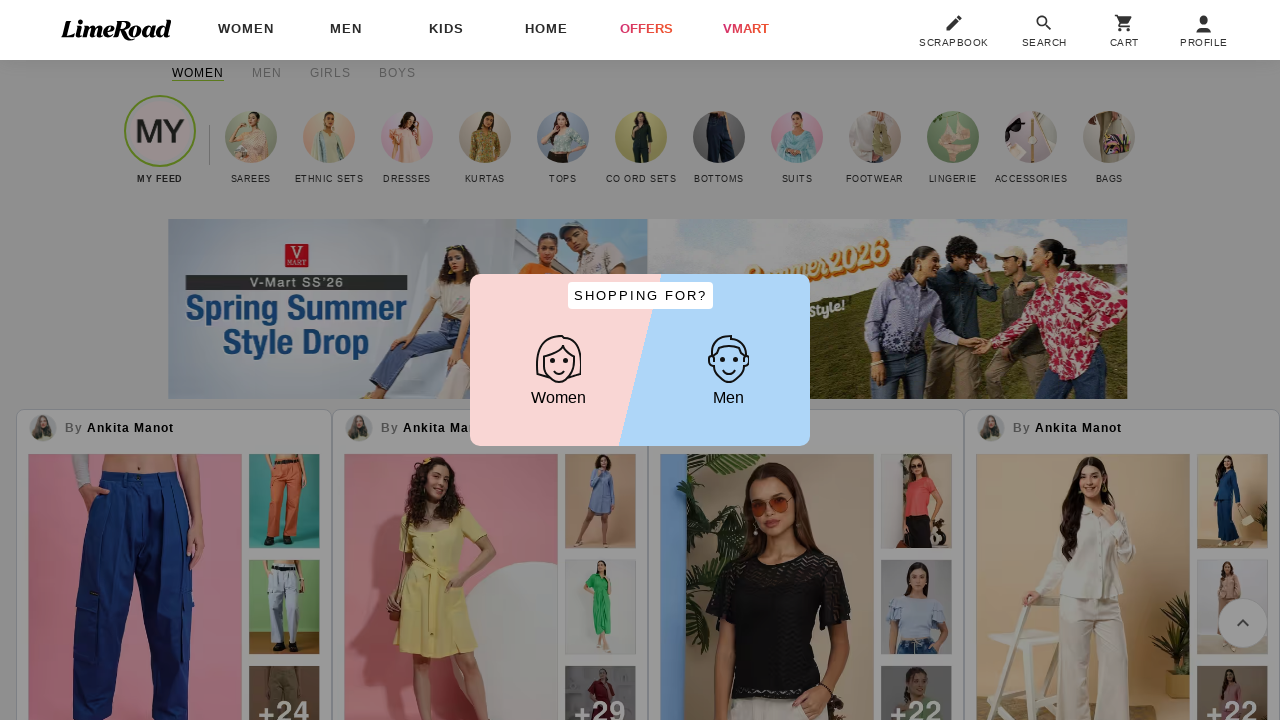

Waited for search suggestions to appear
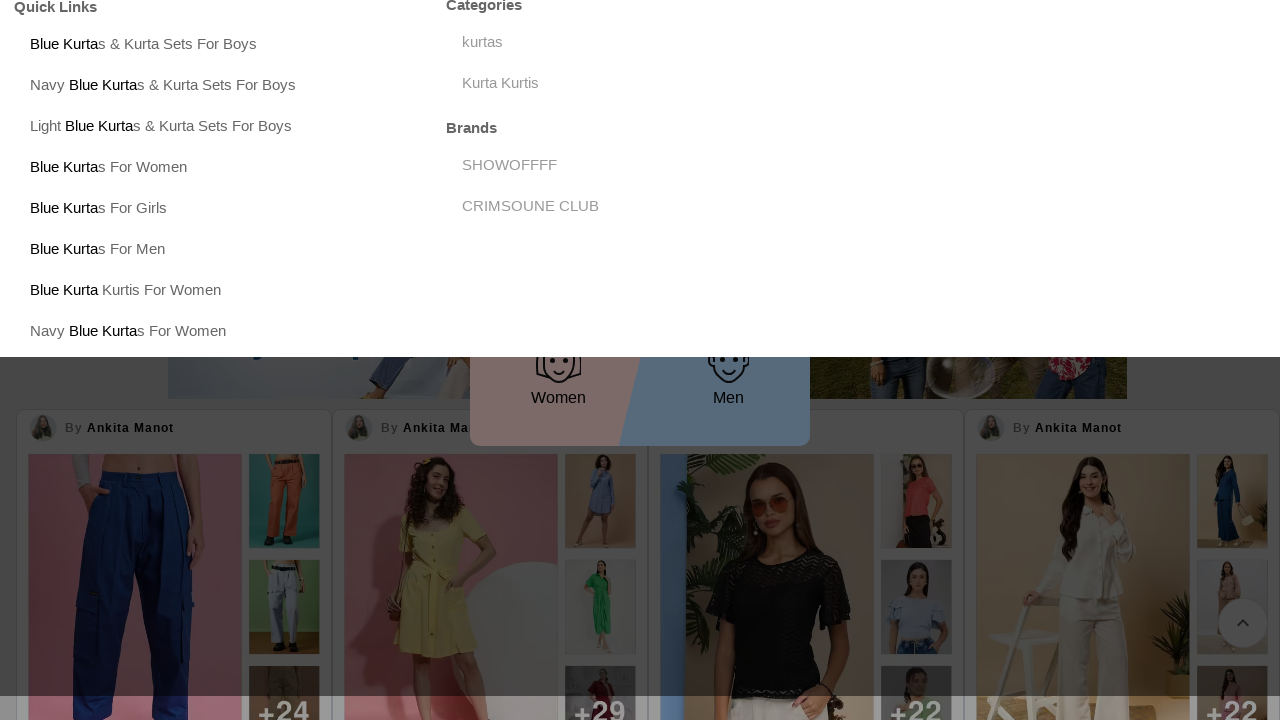

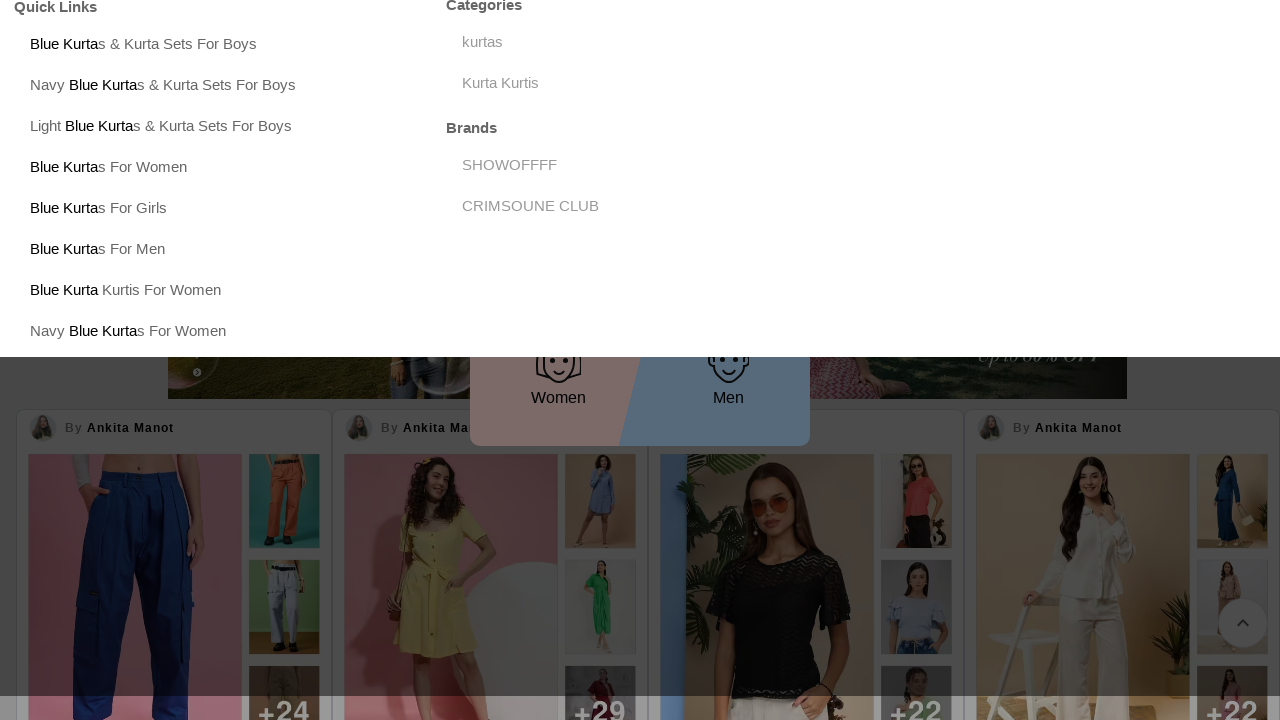